Tests that new todo items are appended to the bottom of the list by creating 3 items and verifying the count

Starting URL: https://demo.playwright.dev/todomvc

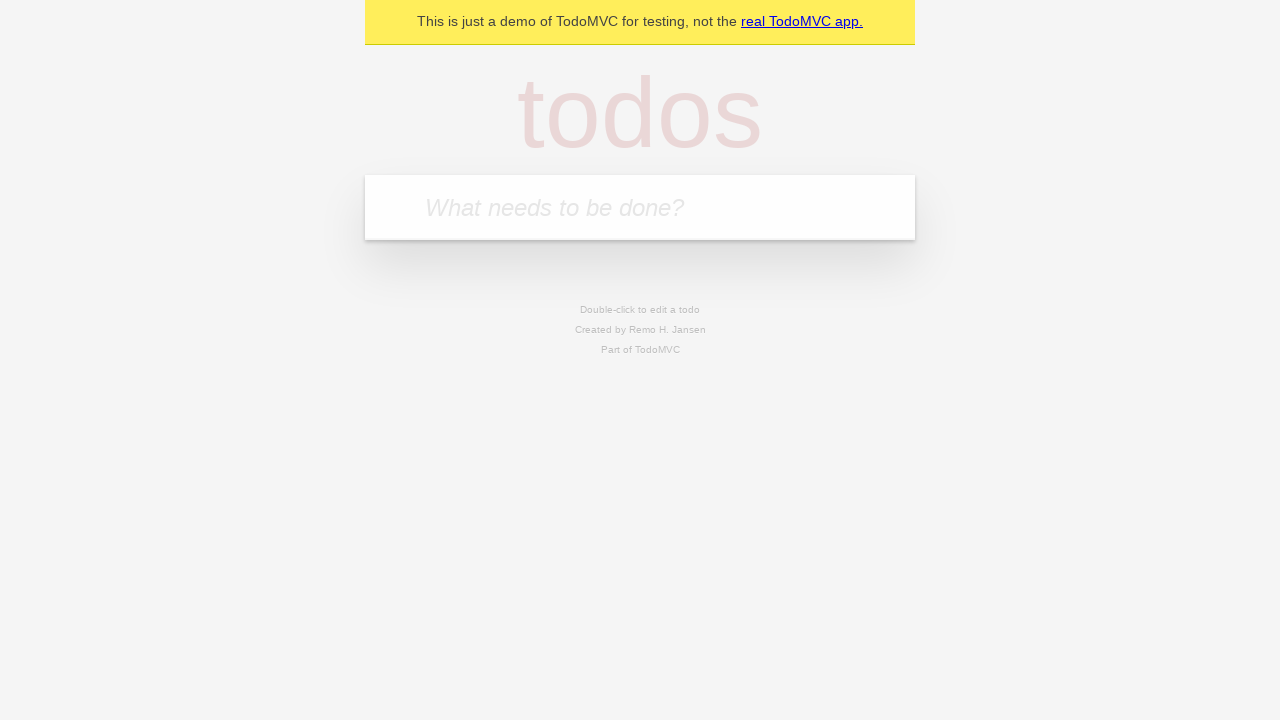

Filled todo input with 'buy some cheese' on internal:attr=[placeholder="What needs to be done?"i]
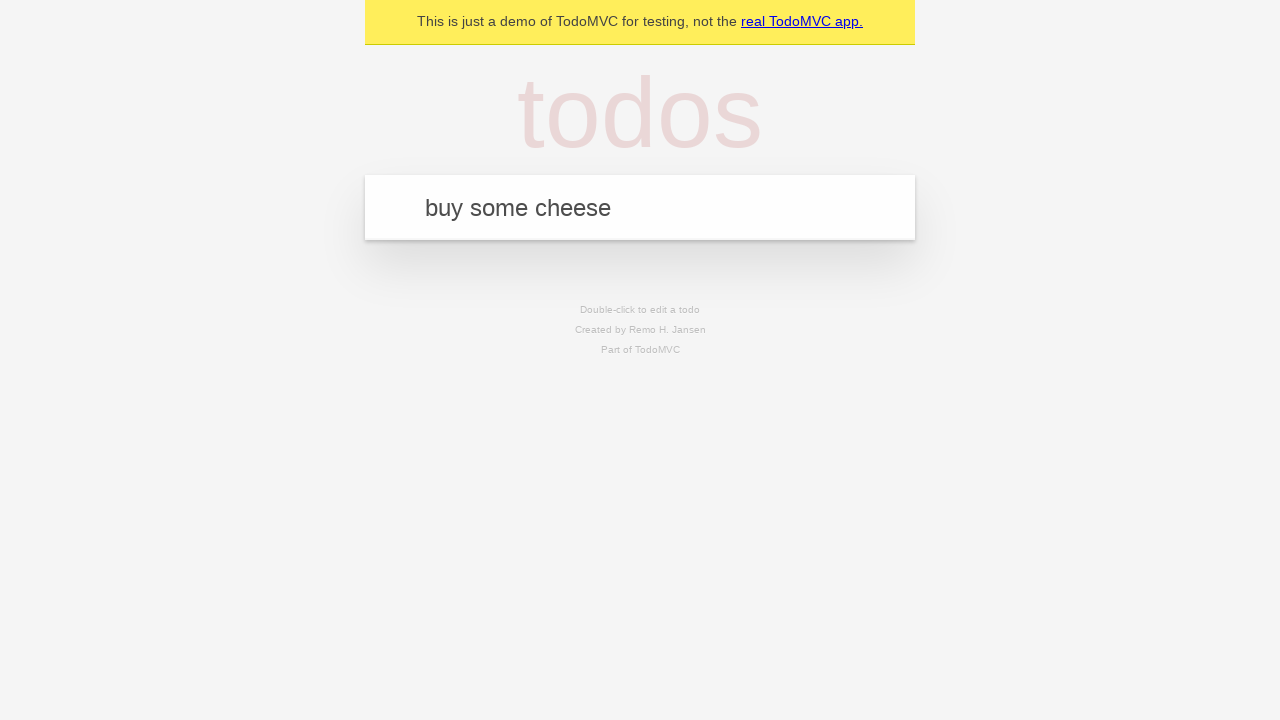

Pressed Enter to add first todo item on internal:attr=[placeholder="What needs to be done?"i]
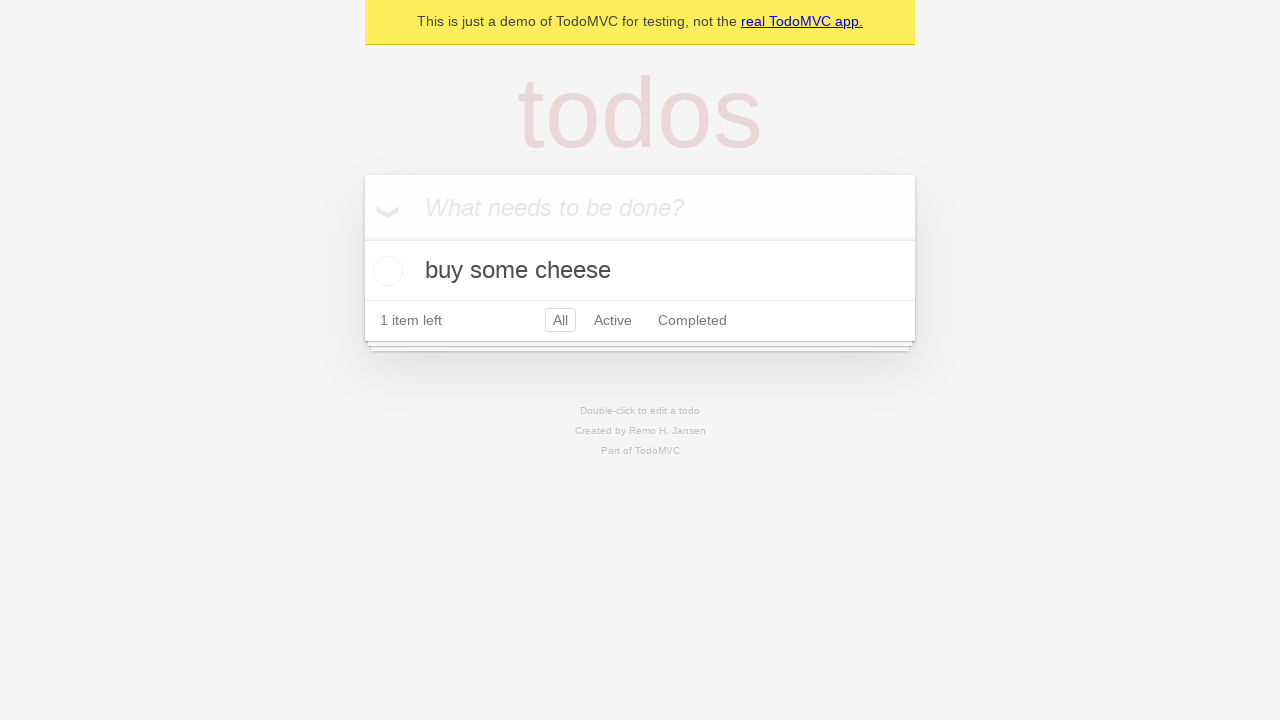

Filled todo input with 'feed the cat' on internal:attr=[placeholder="What needs to be done?"i]
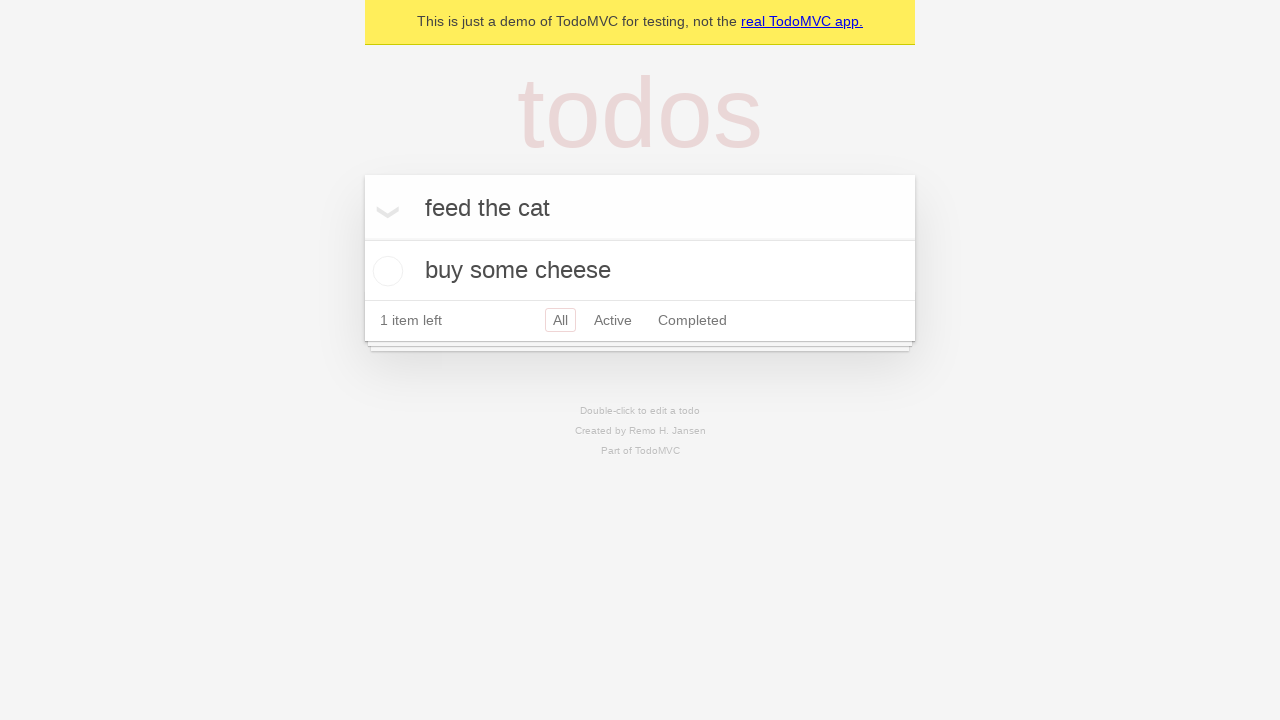

Pressed Enter to add second todo item on internal:attr=[placeholder="What needs to be done?"i]
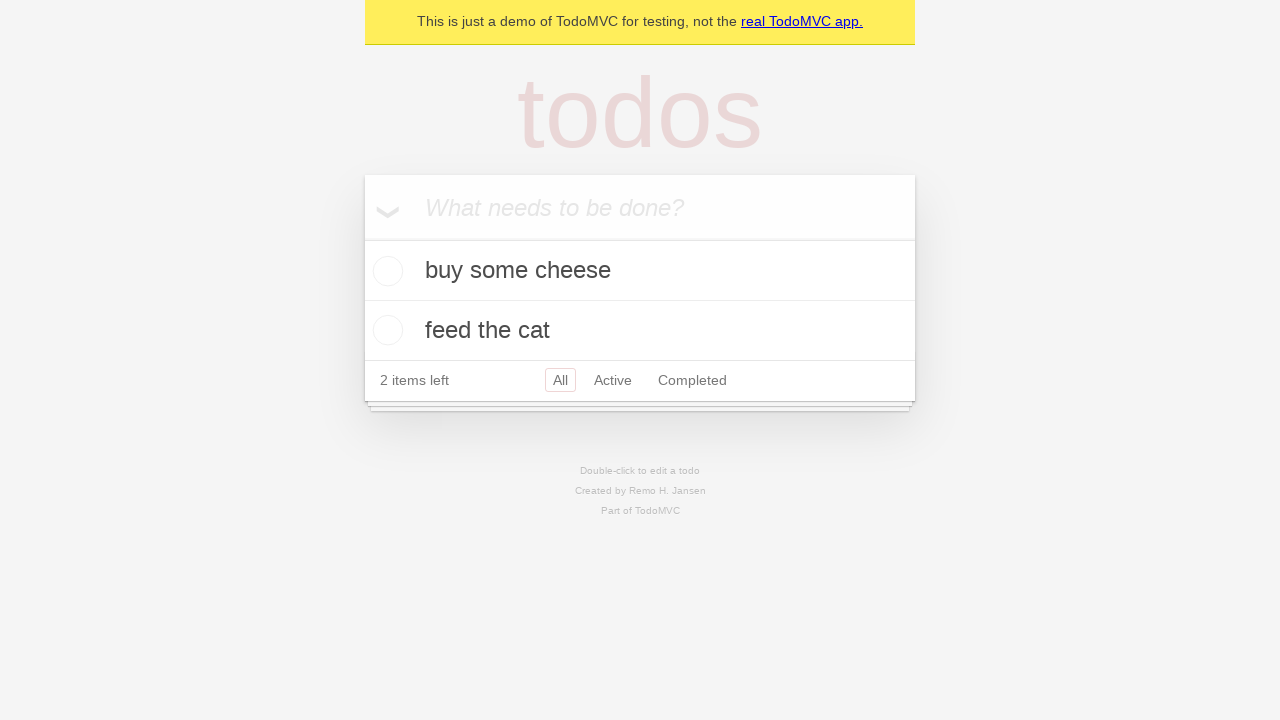

Filled todo input with 'book a doctors appointment' on internal:attr=[placeholder="What needs to be done?"i]
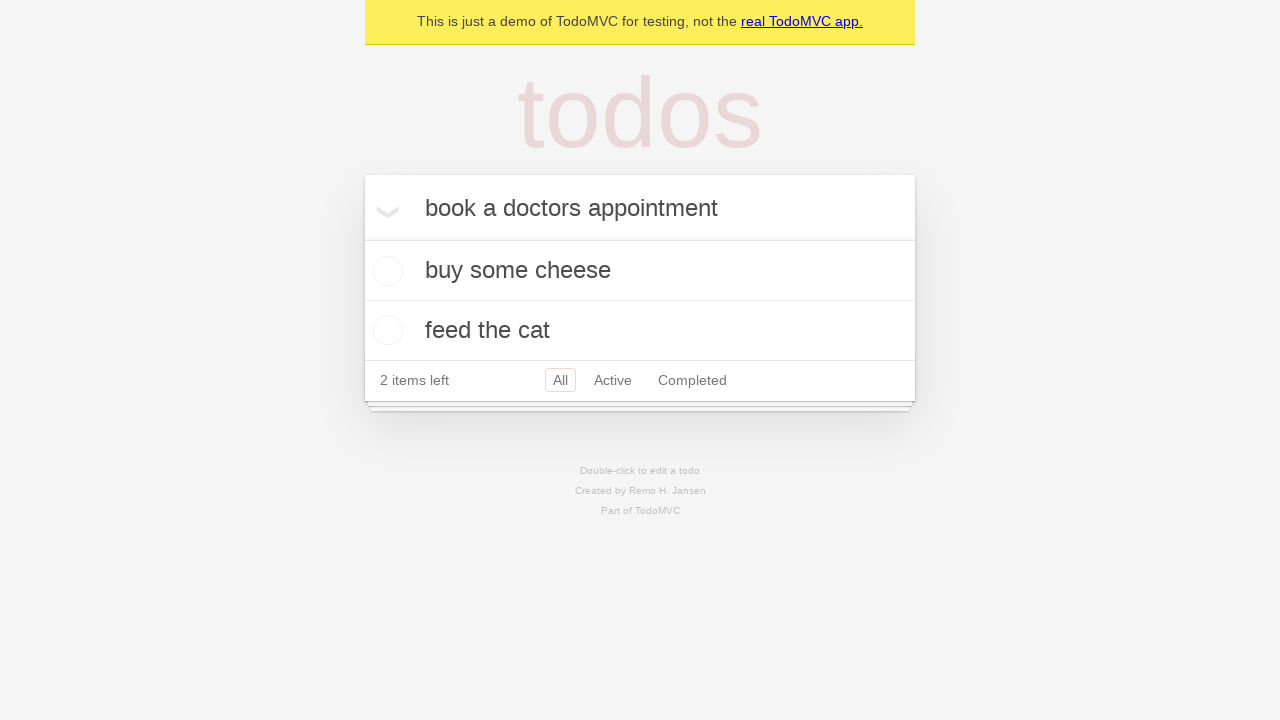

Pressed Enter to add third todo item on internal:attr=[placeholder="What needs to be done?"i]
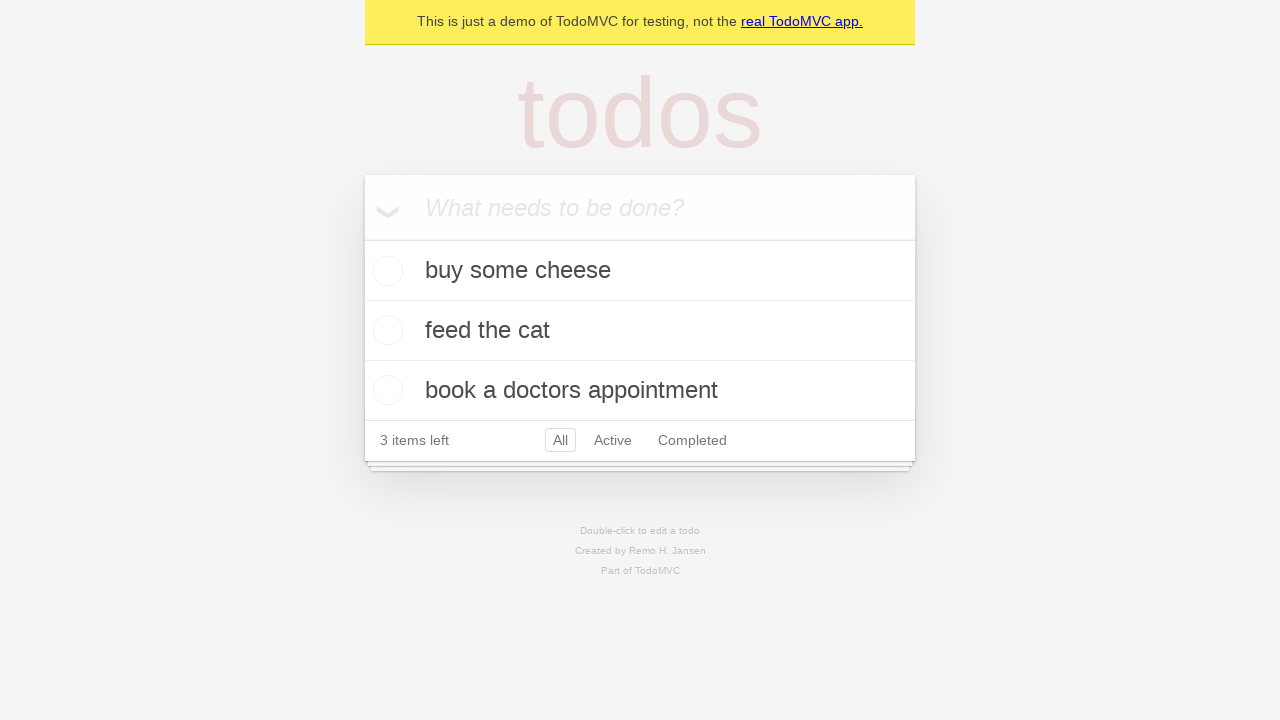

Todo count element loaded after adding 3 items
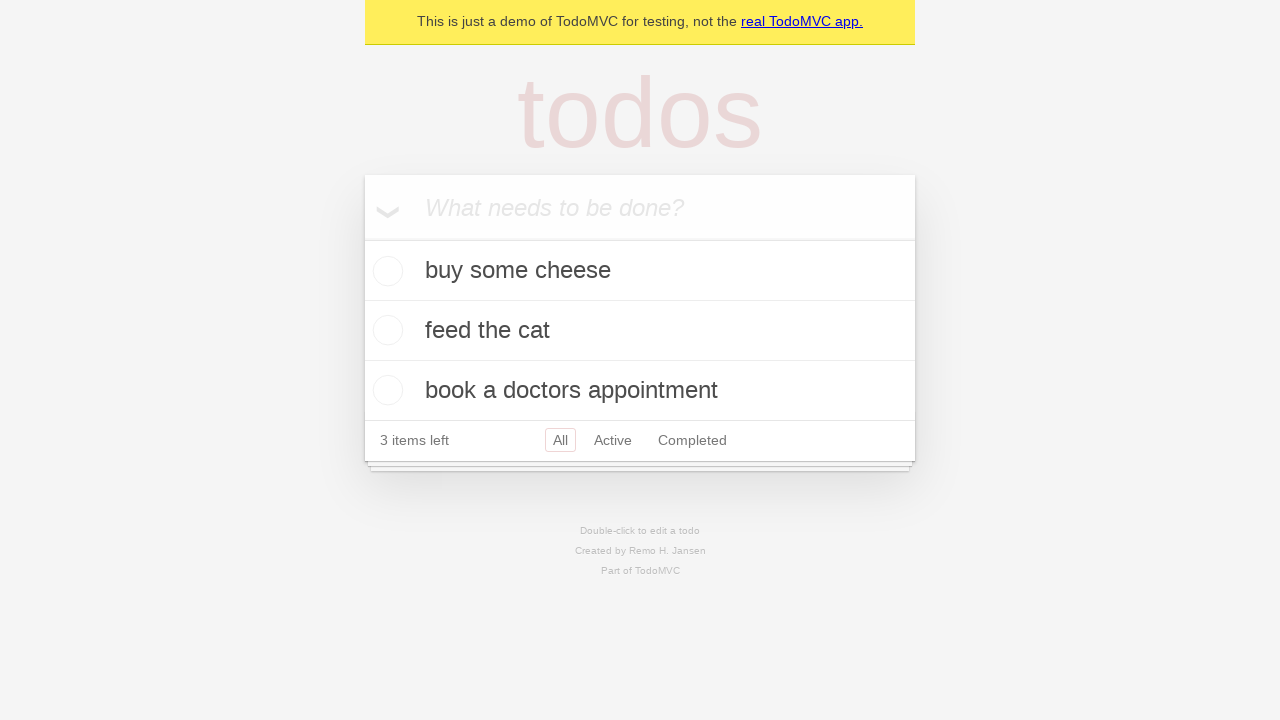

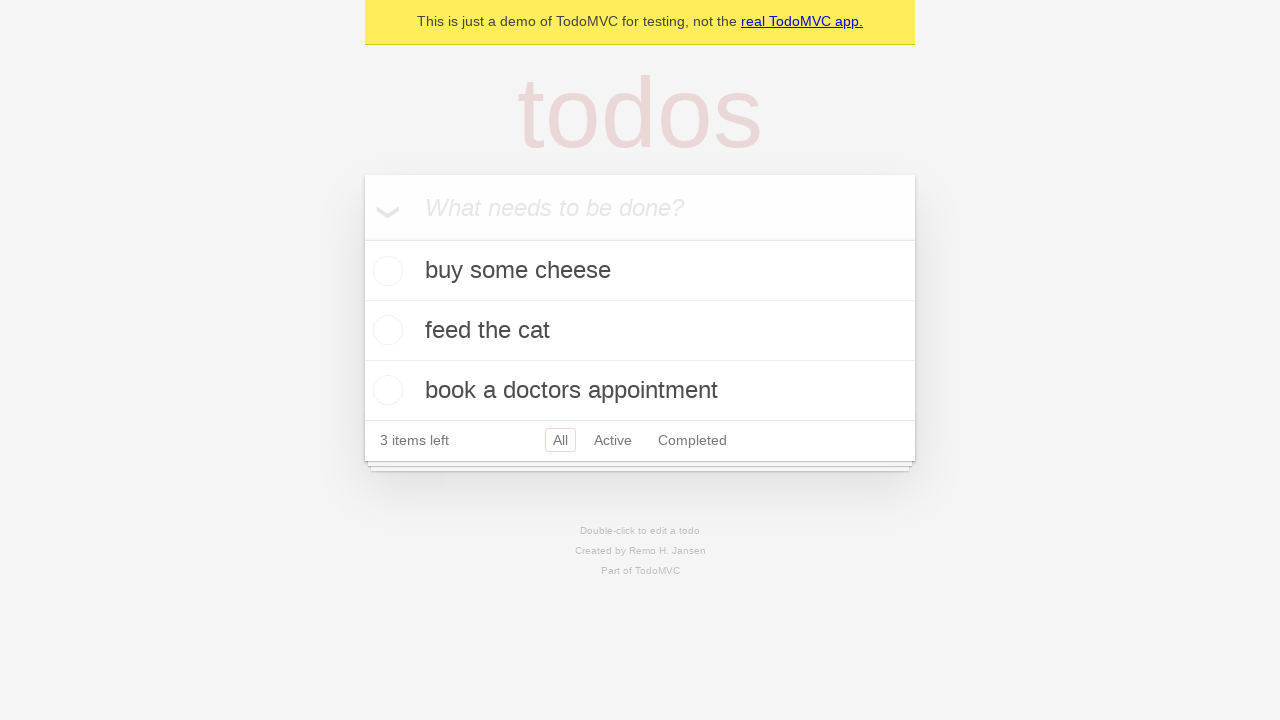